Tests dynamic controls functionality by checking the enabled state of a text input before and after clicking a toggle button

Starting URL: https://training-support.net/webelements/dynamic-controls

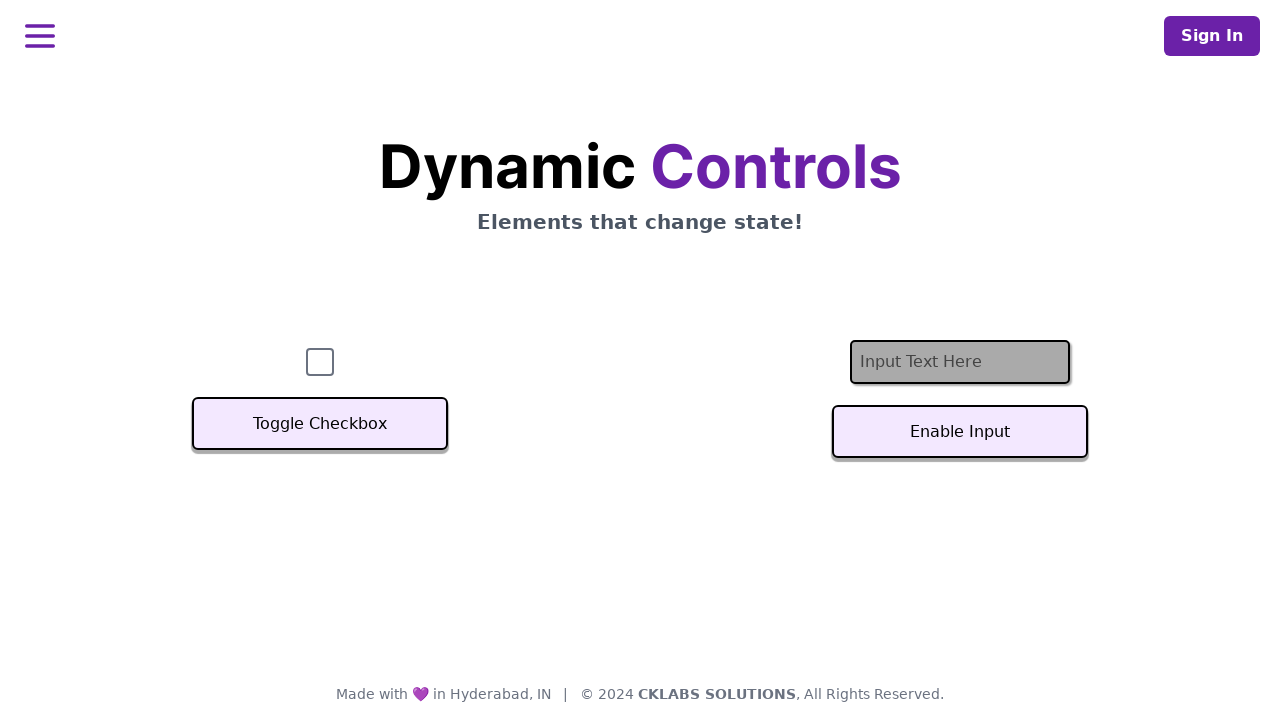

Located the text input element
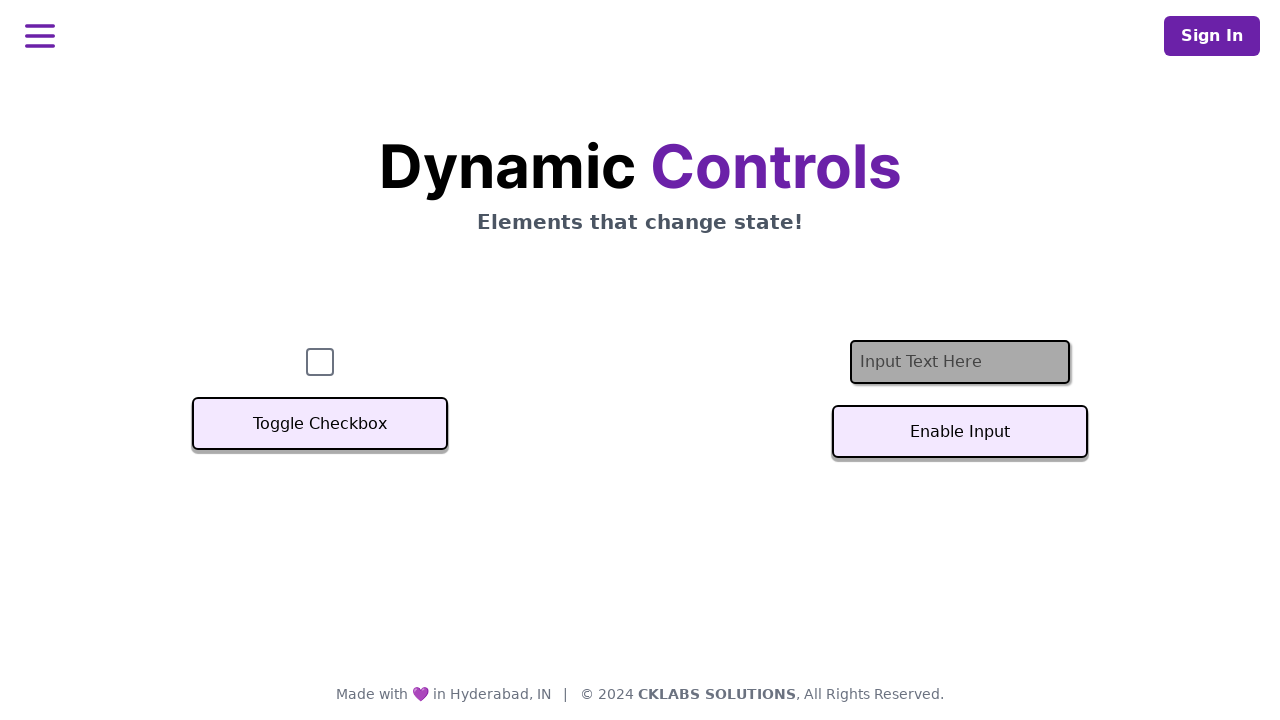

Text input element is ready
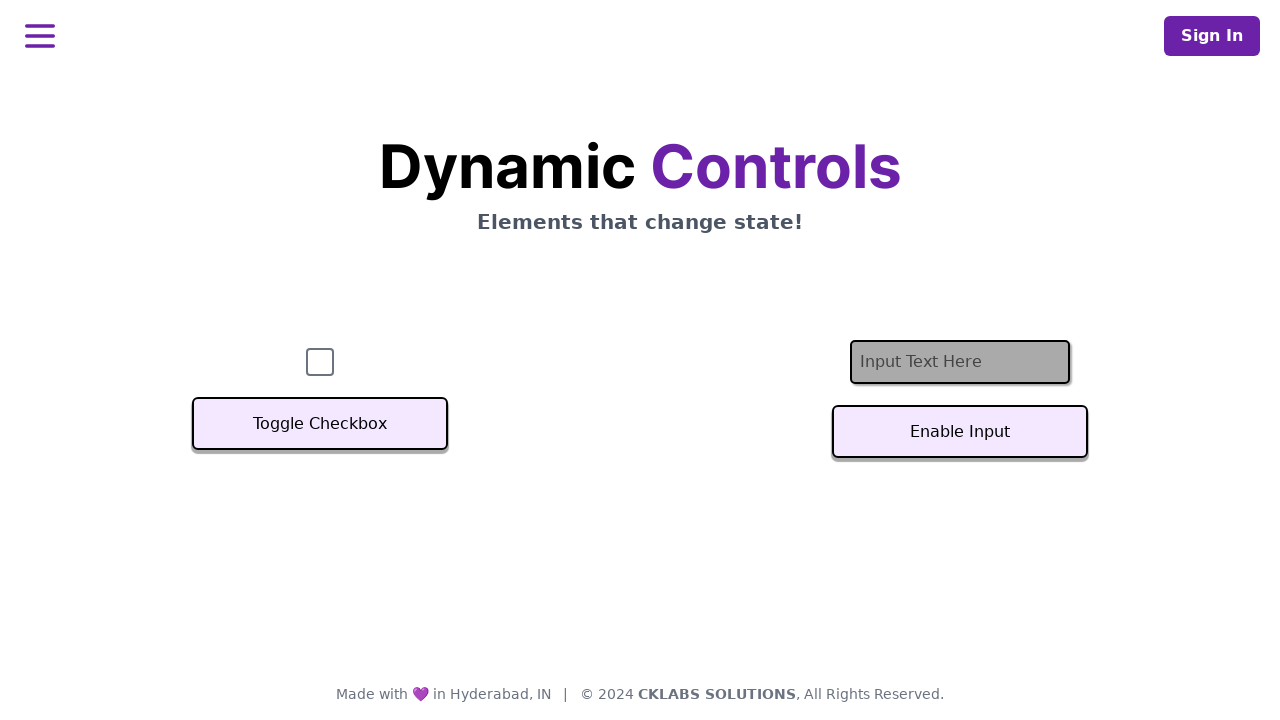

Clicked the toggle button to change text input state at (960, 432) on #textInputButton
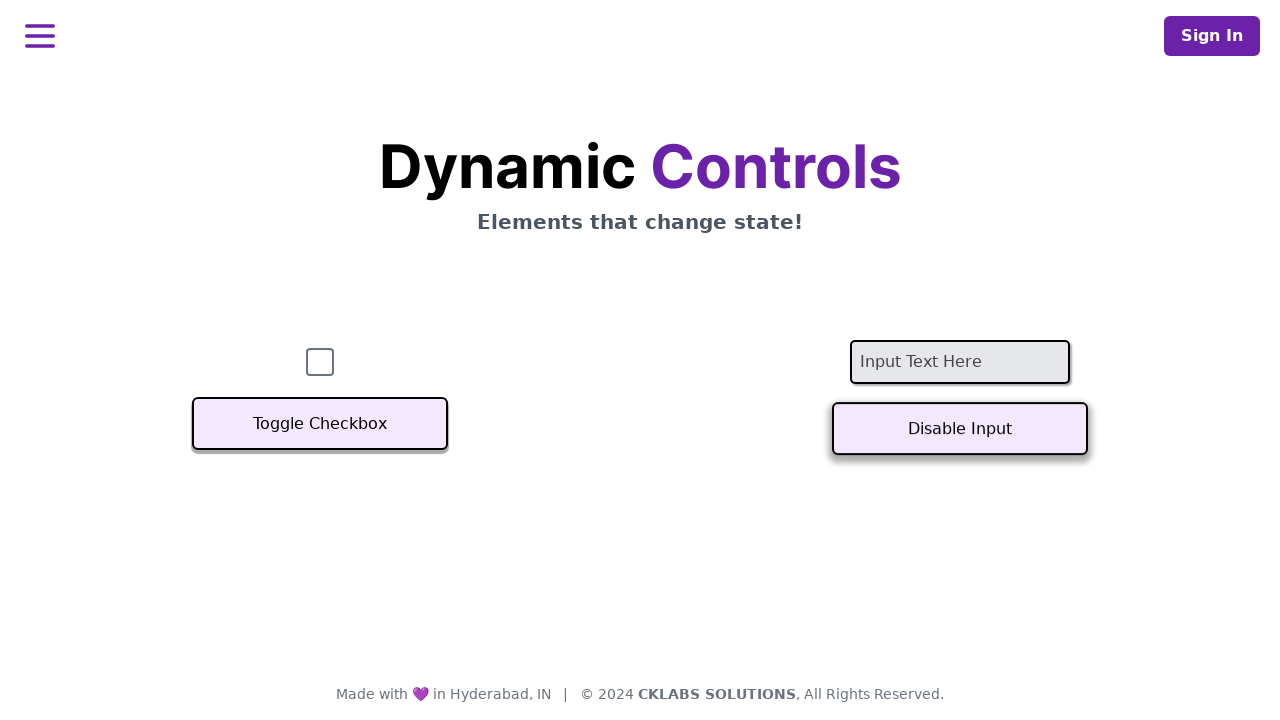

Waited for the input state to change
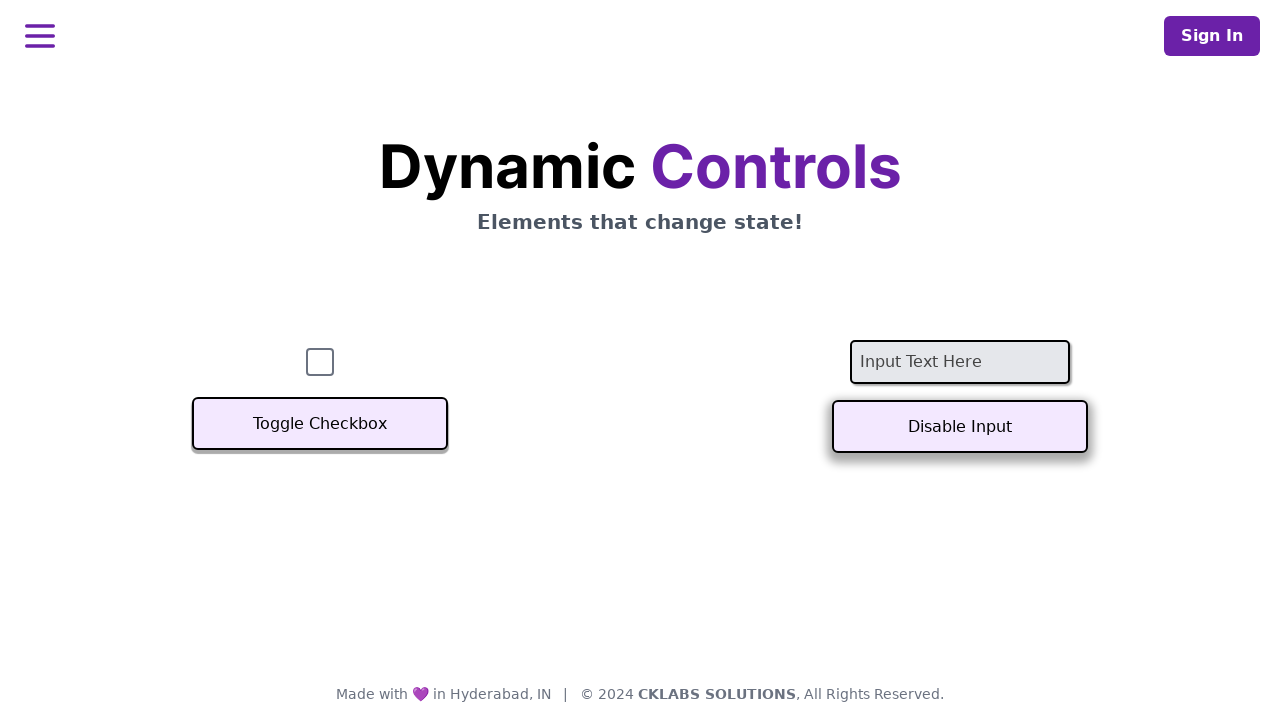

Text input is now visible and state has changed
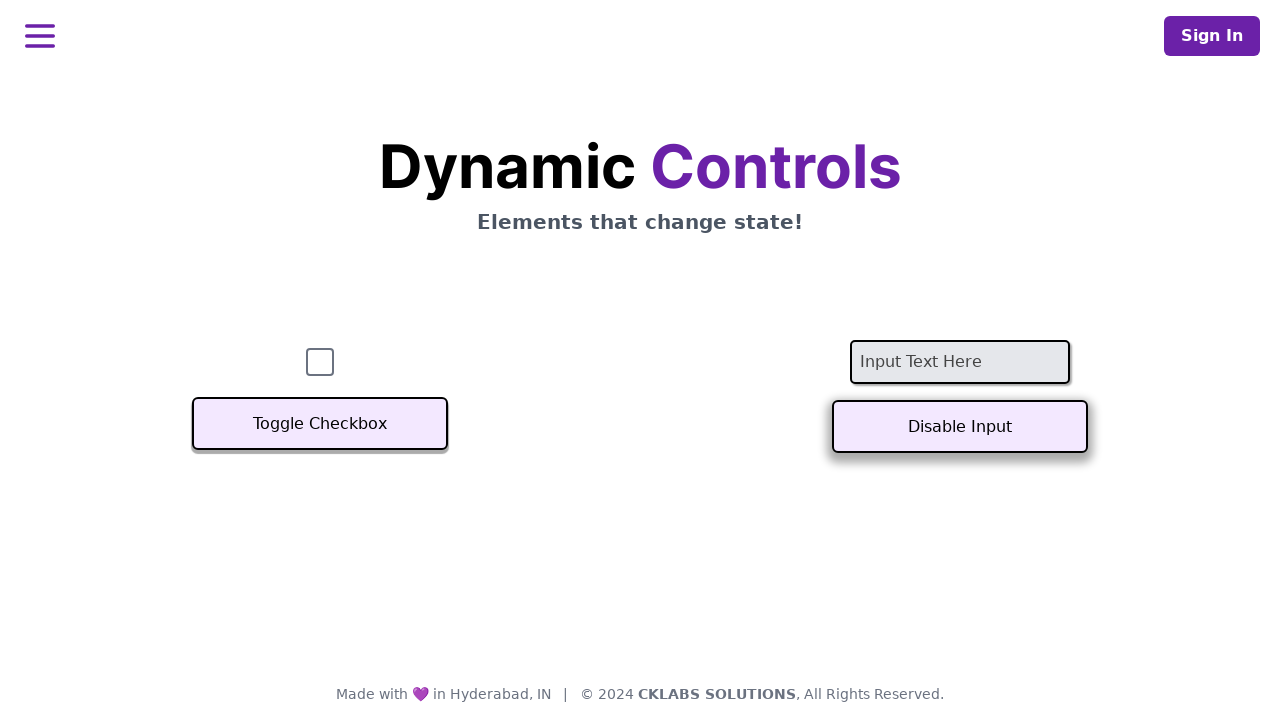

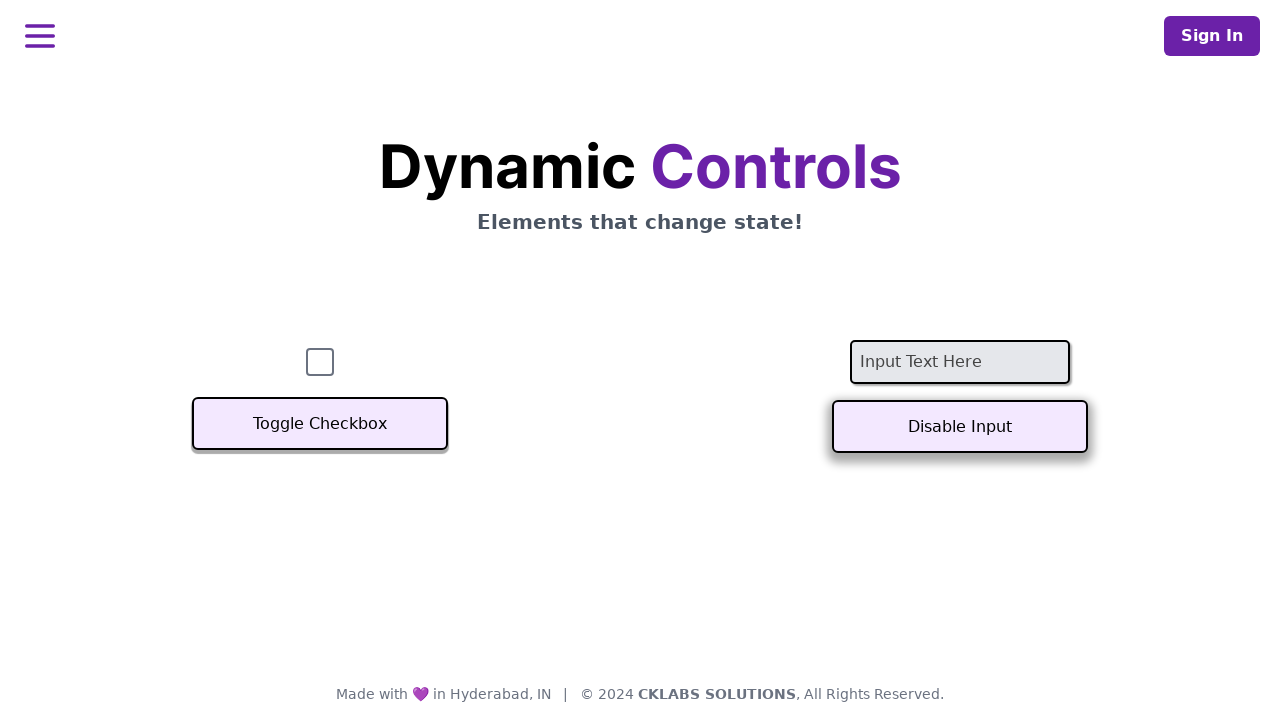